Navigates to the Downloads section and retrieves information about supported languages

Starting URL: https://www.selenium.dev/

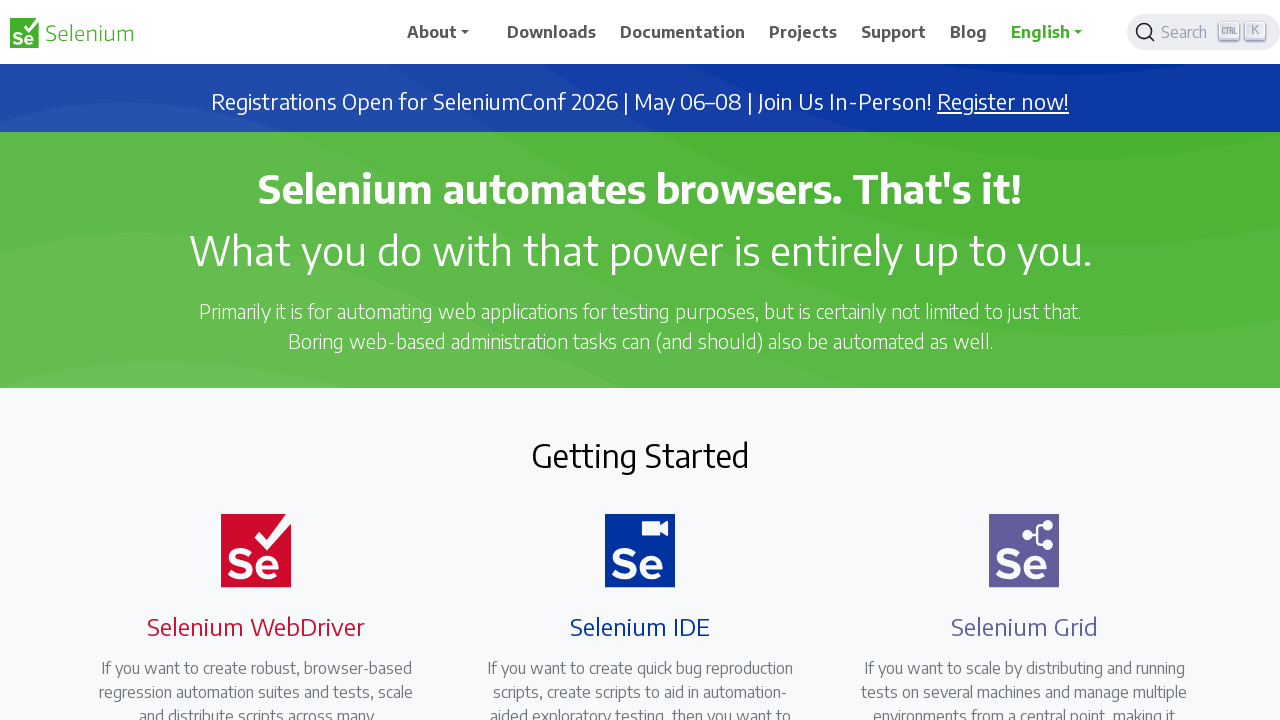

Clicked Downloads menu item in navigation bar at (556, 32) on xpath=//div[@id='main_navbar']/ul/li[2]
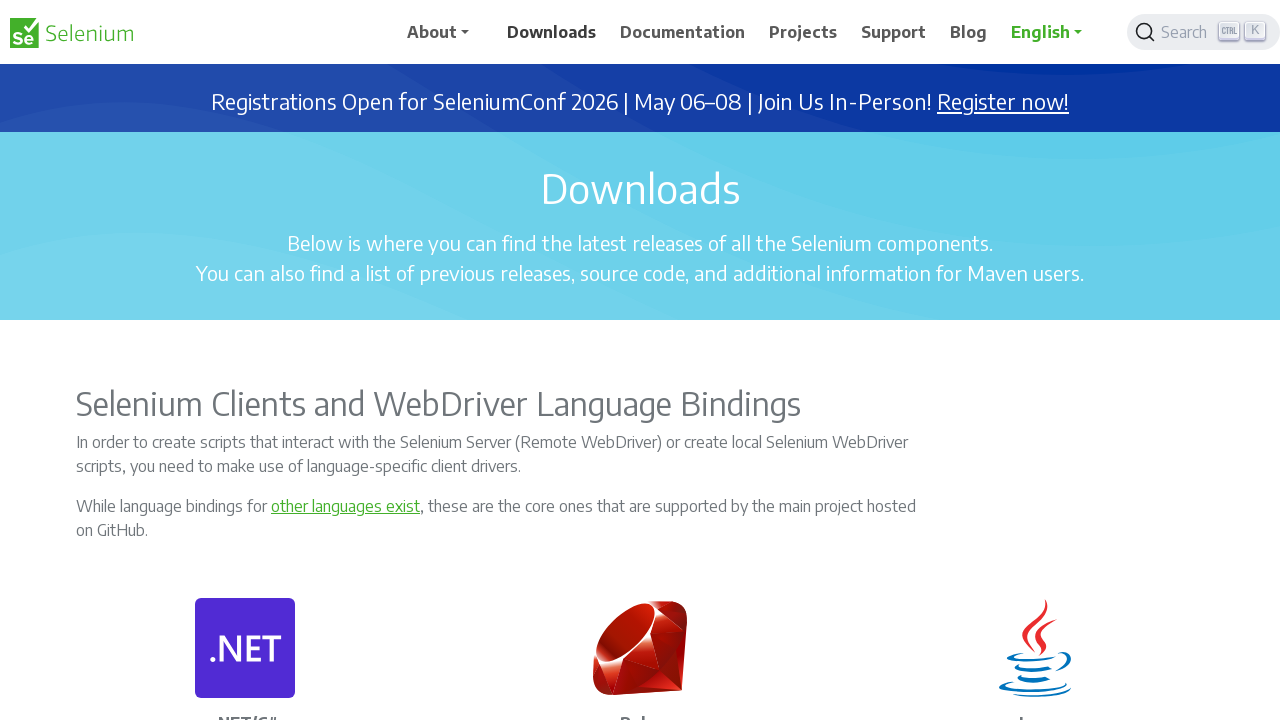

Downloads page loaded and language section appeared
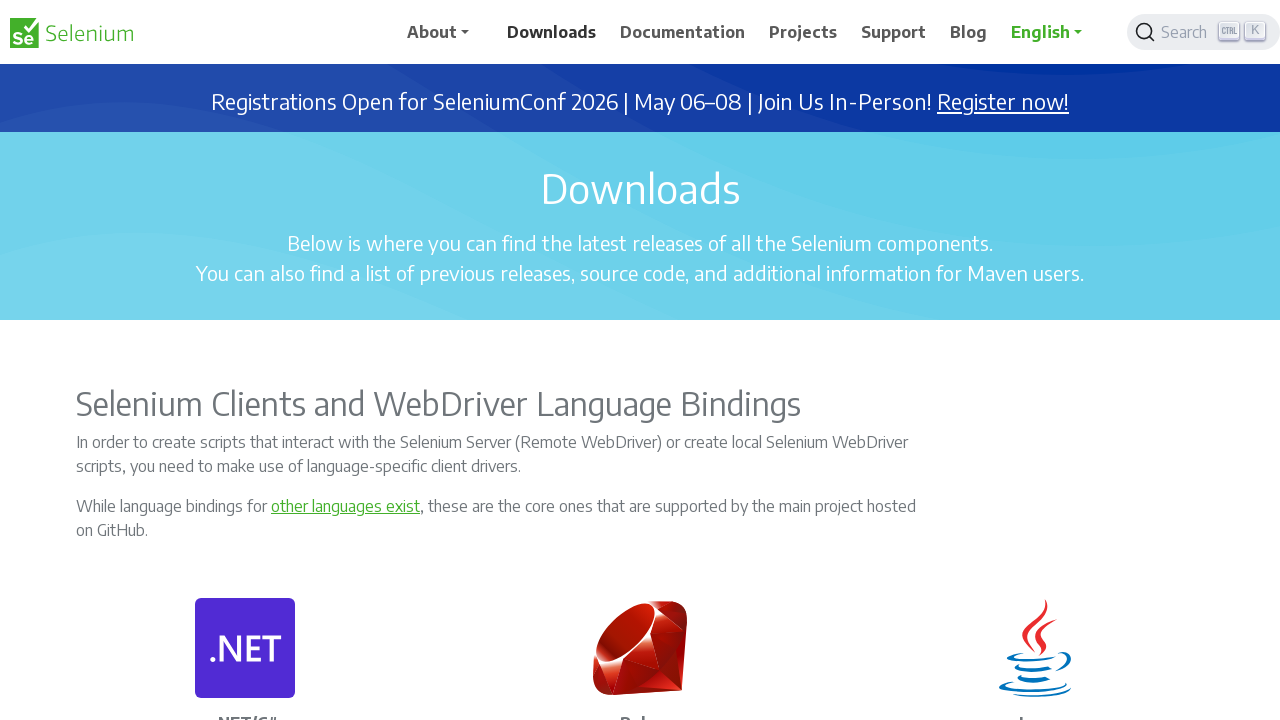

Retrieved all supported language elements from Downloads section
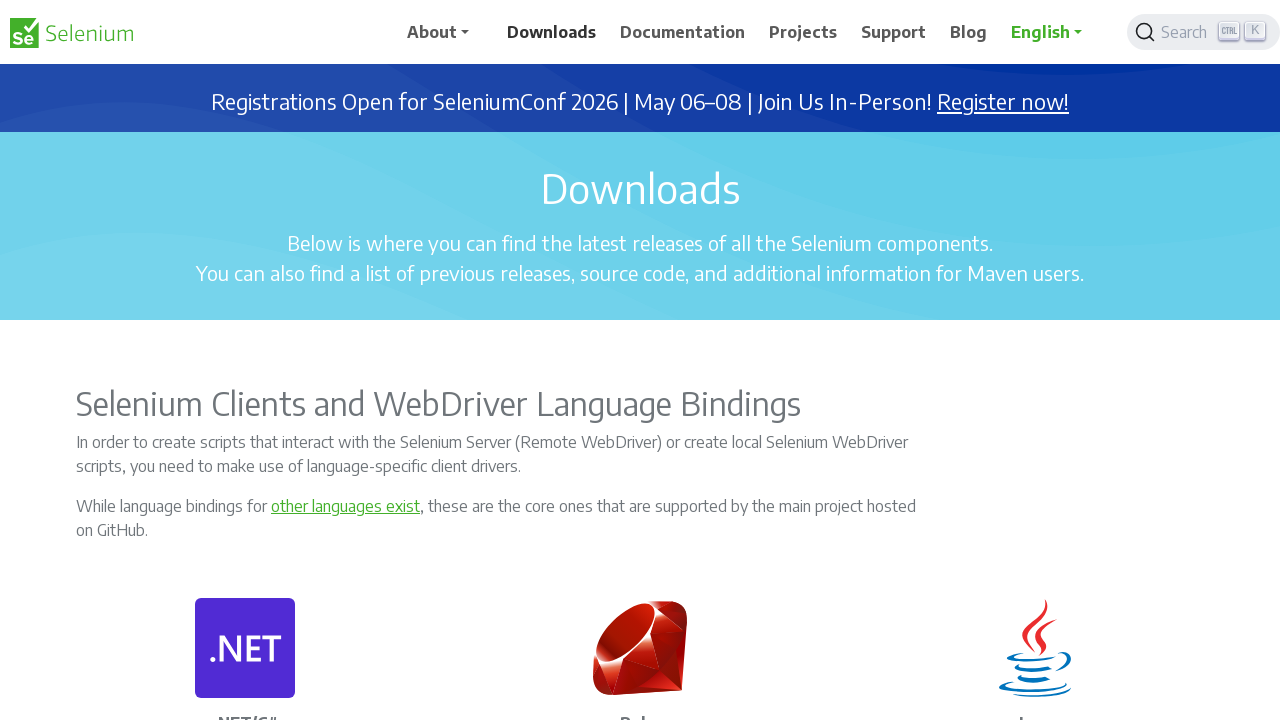

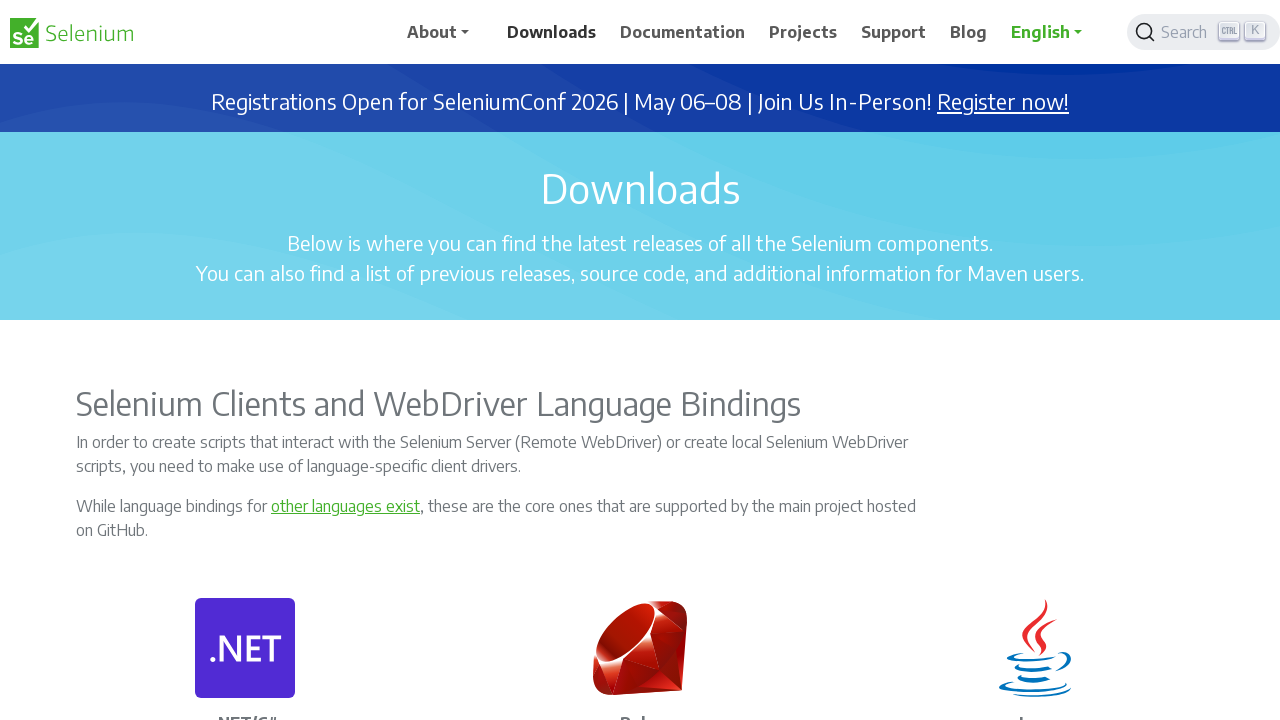